Tests context menu functionality by right-clicking on an element and selecting the Paste option from the context menu

Starting URL: https://swisnl.github.io/jQuery-contextMenu/demo.html

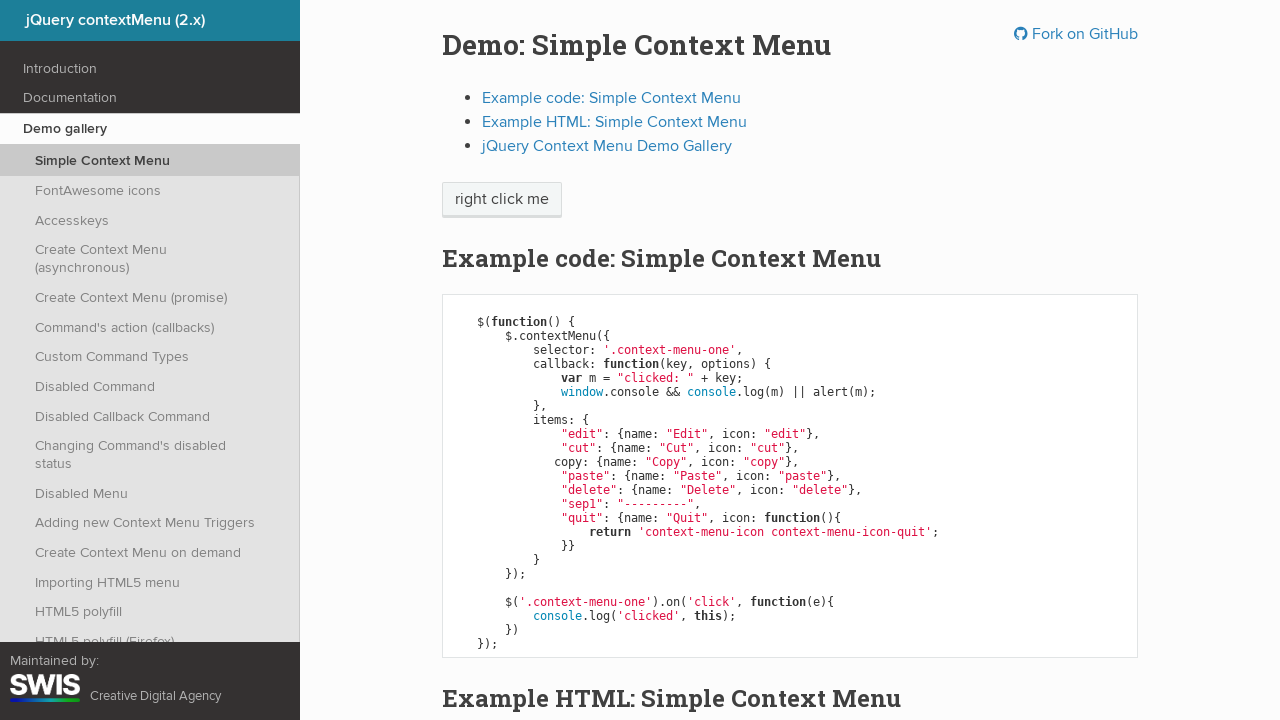

Located the right-click target element
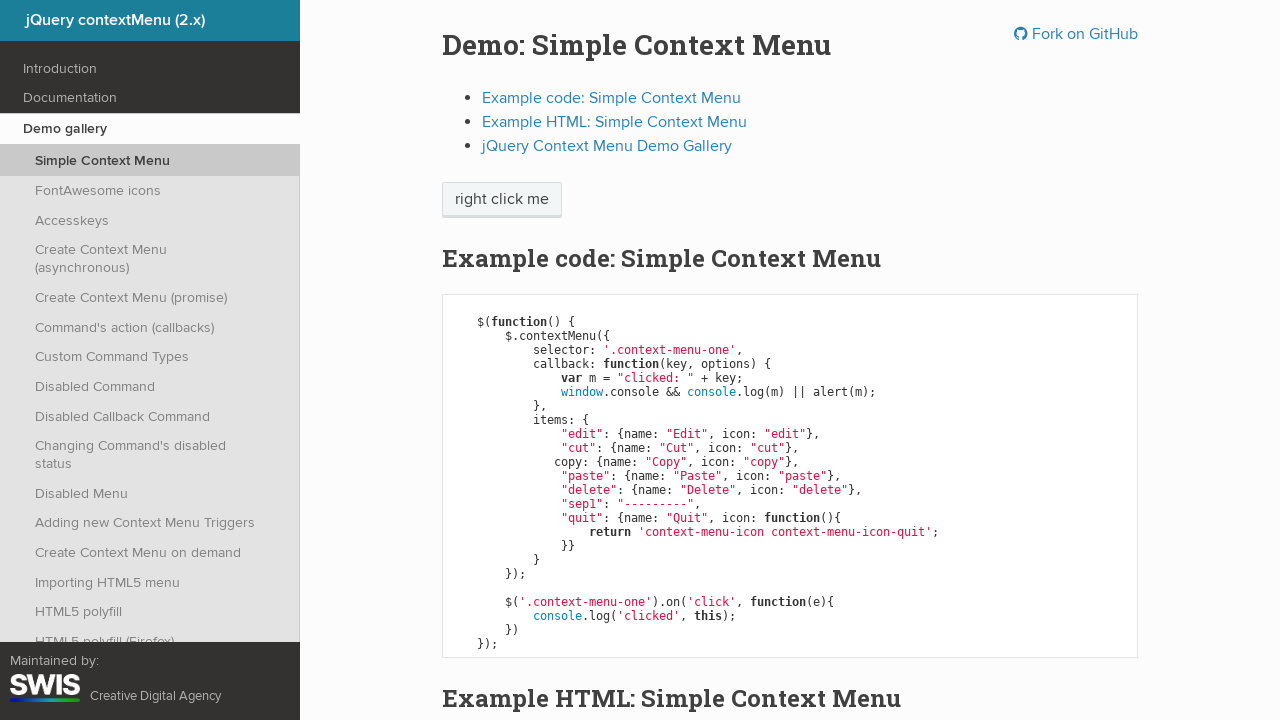

Right-clicked on the target element to open context menu at (502, 200) on xpath=//span[text()='right click me']
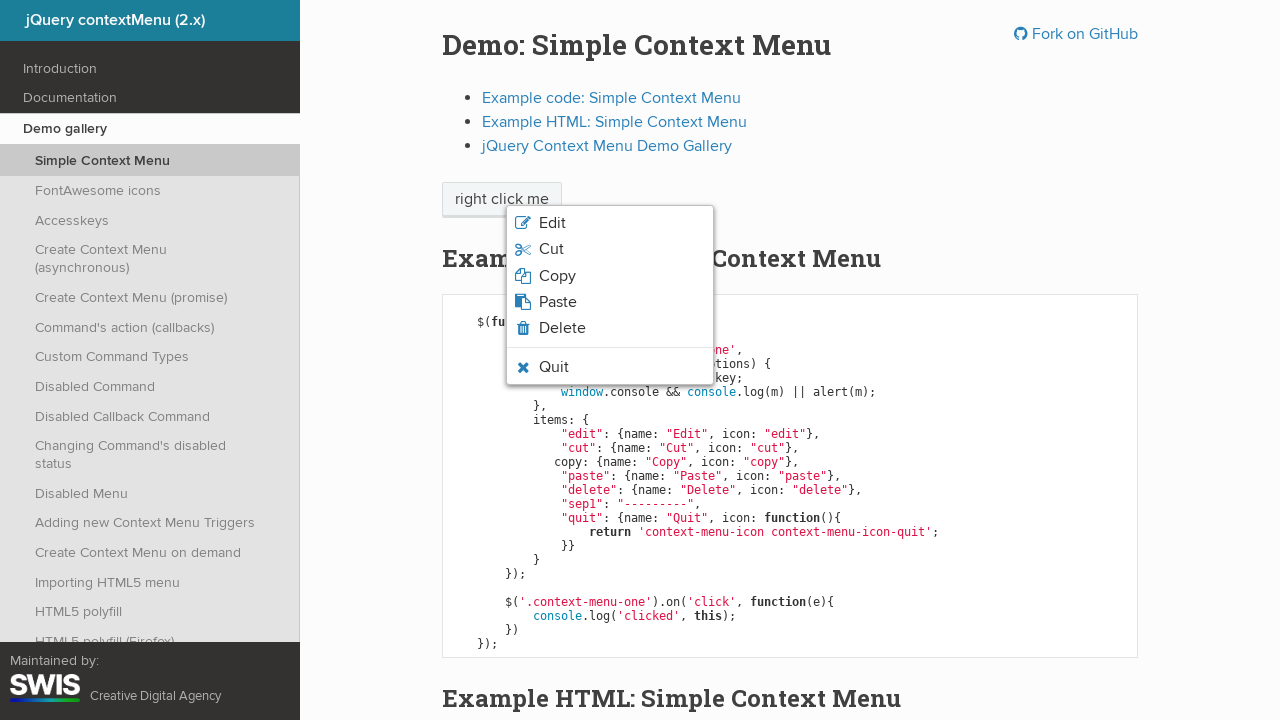

Selected Paste option from the context menu at (558, 302) on xpath=//ul[@class='context-menu-list context-menu-root']/li/span >> internal:has
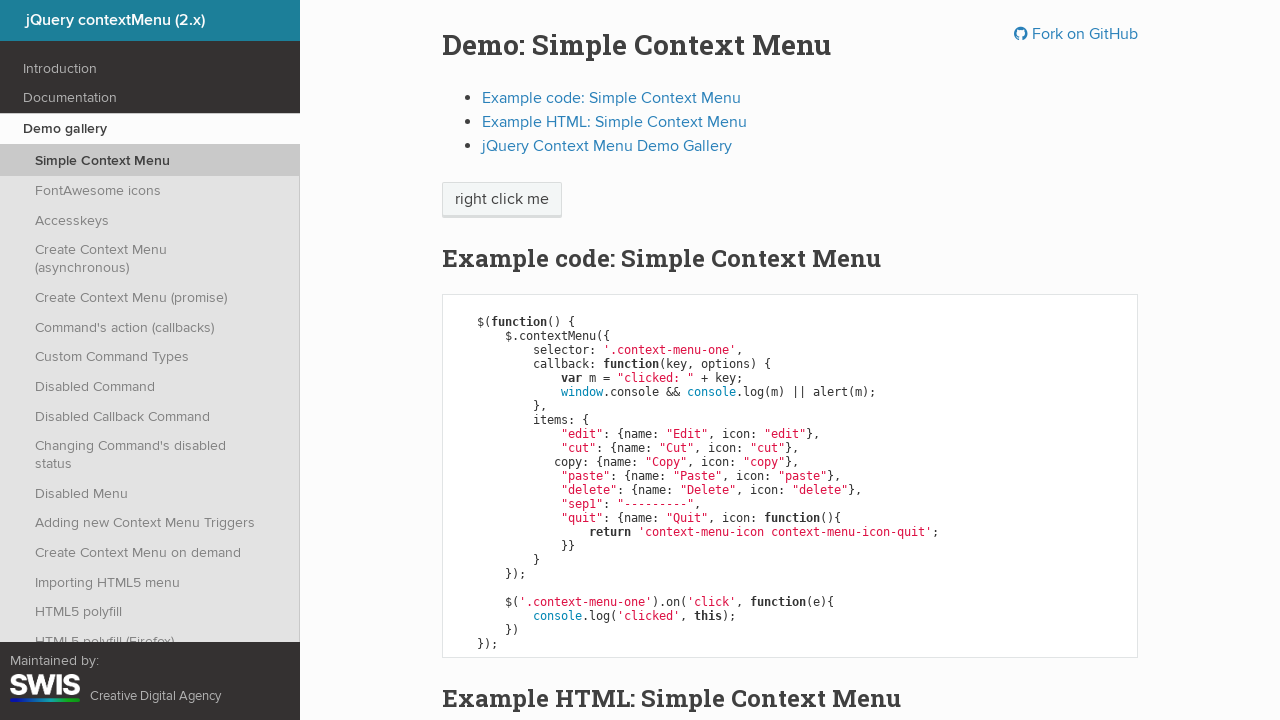

Set up dialog handler to accept alerts
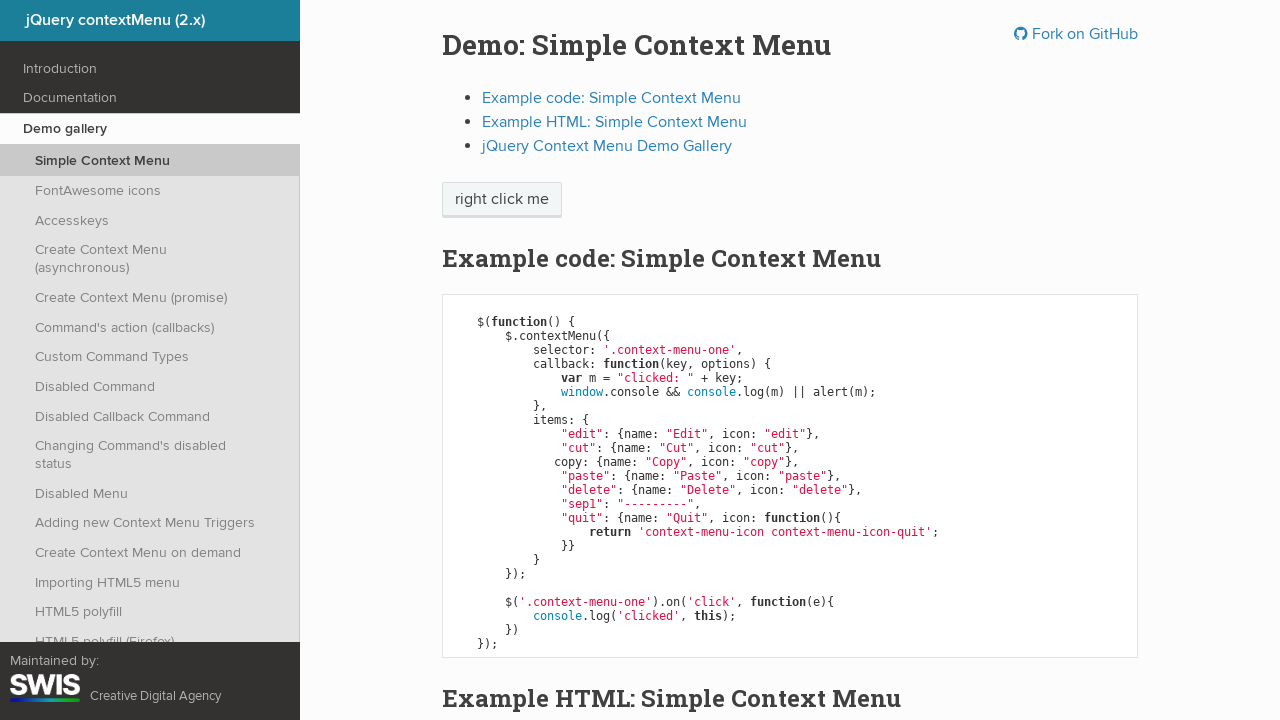

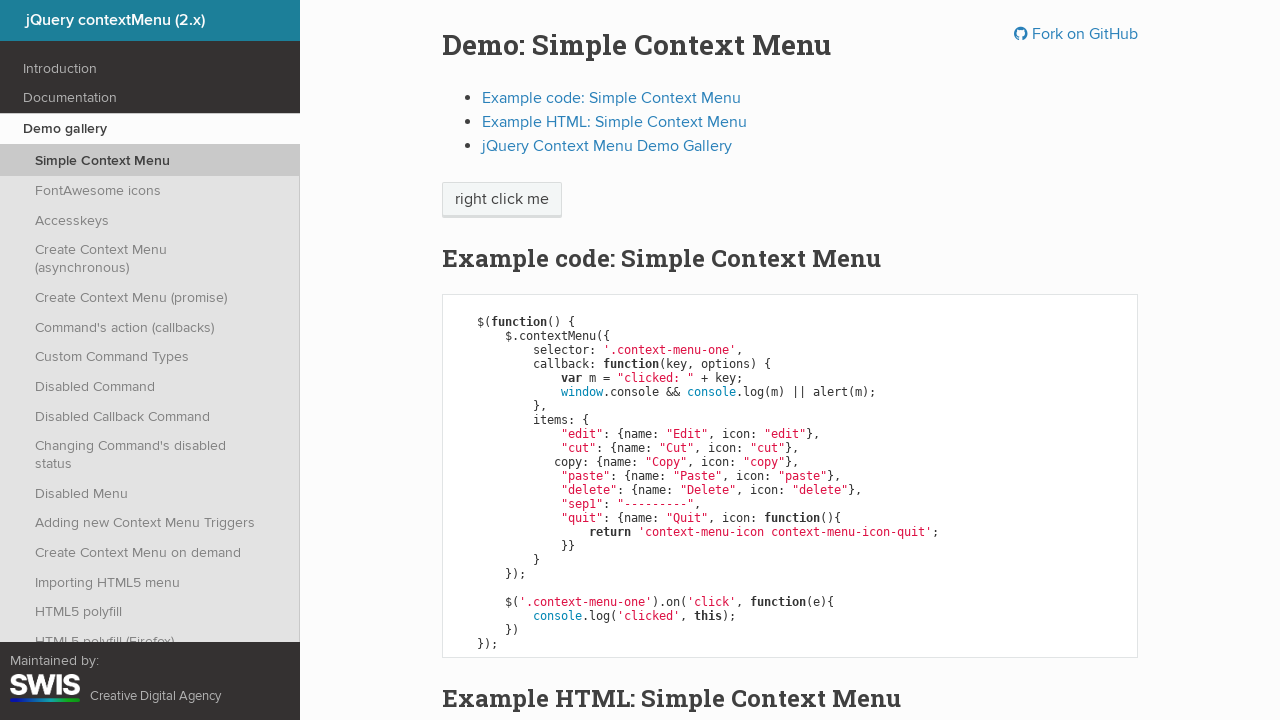